Tests a math quiz page by reading two numbers, calculating their sum, selecting the answer from a dropdown, and submitting the form

Starting URL: http://suninjuly.github.io/selects1.html

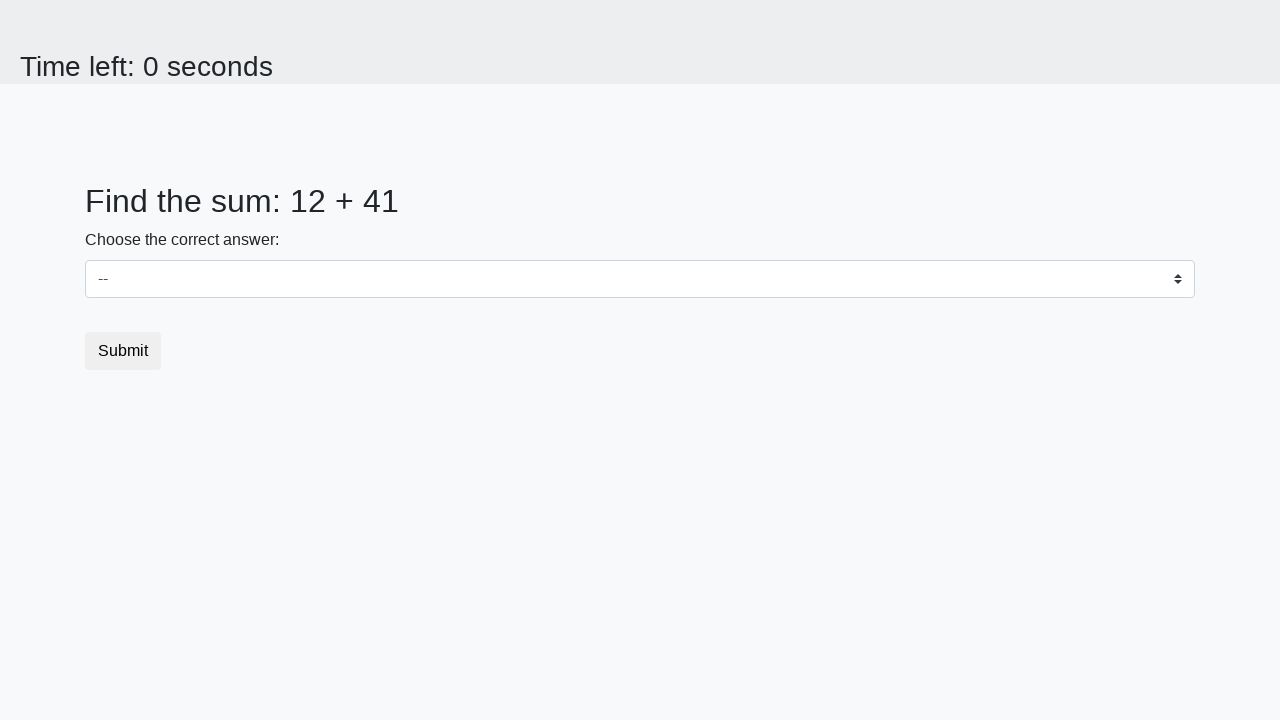

Retrieved first number from the page
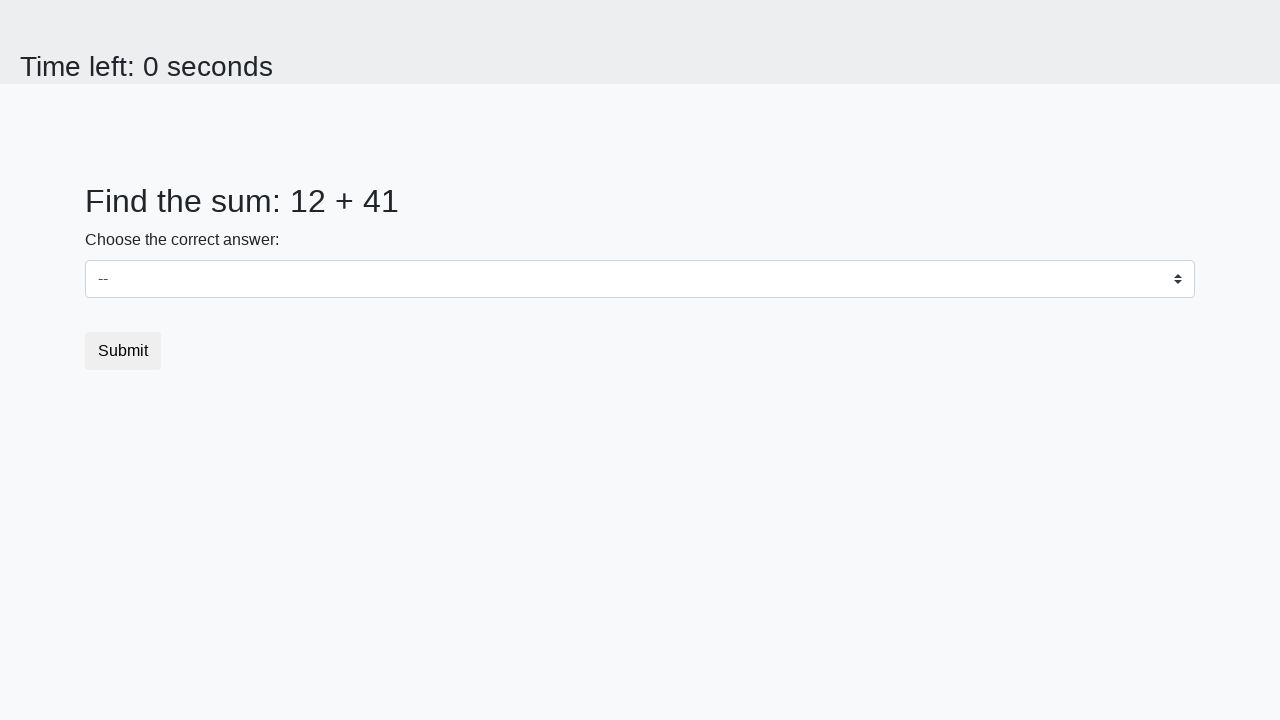

Retrieved second number from the page
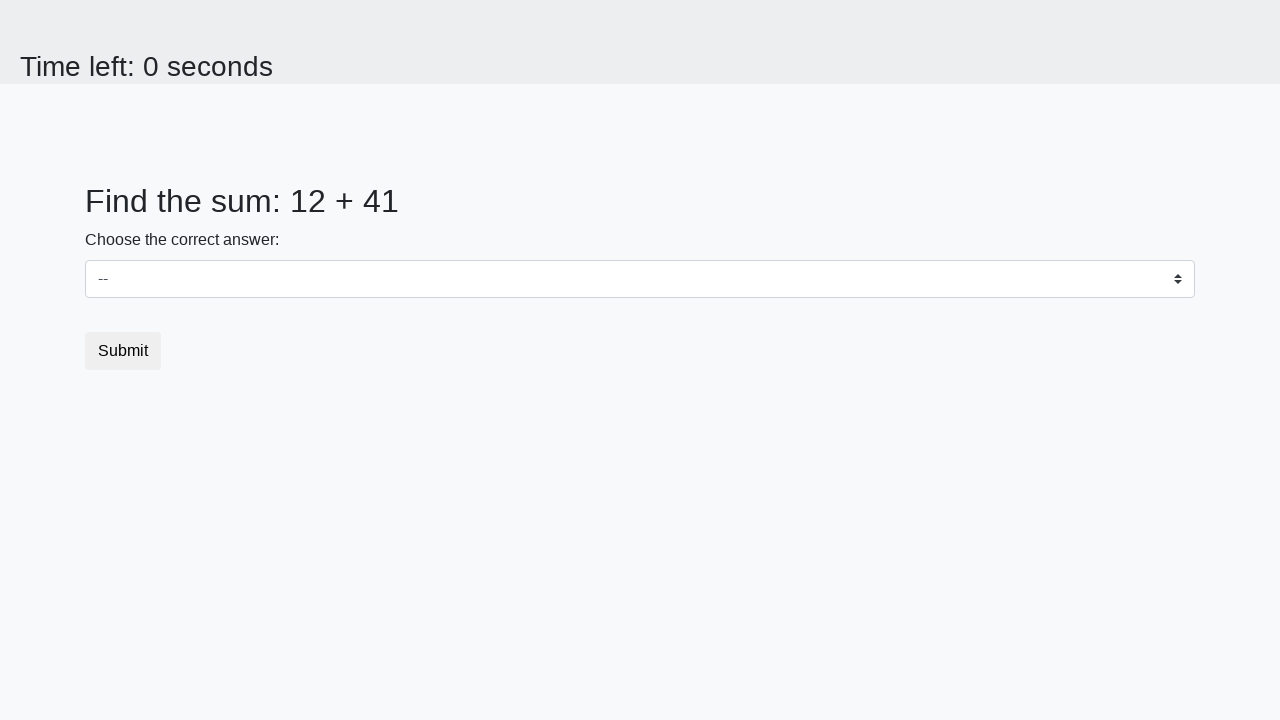

Calculated sum of the two numbers: 53
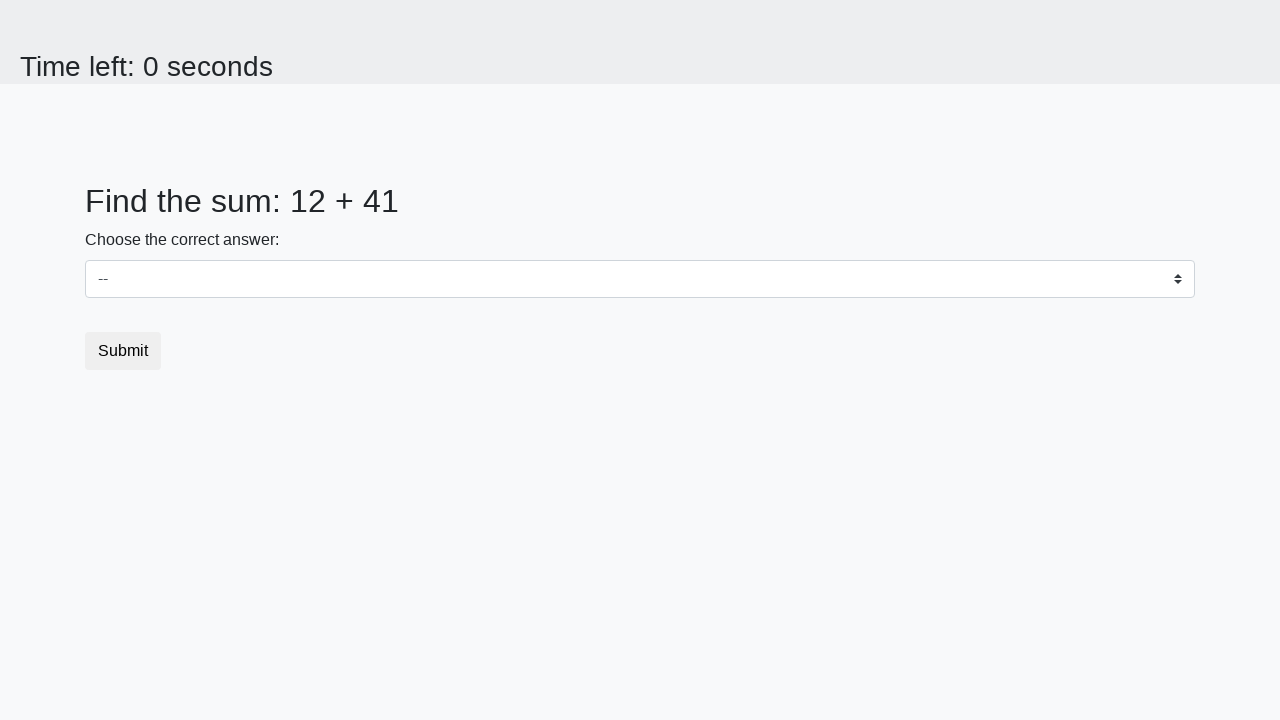

Selected calculated sum '53' from dropdown on select
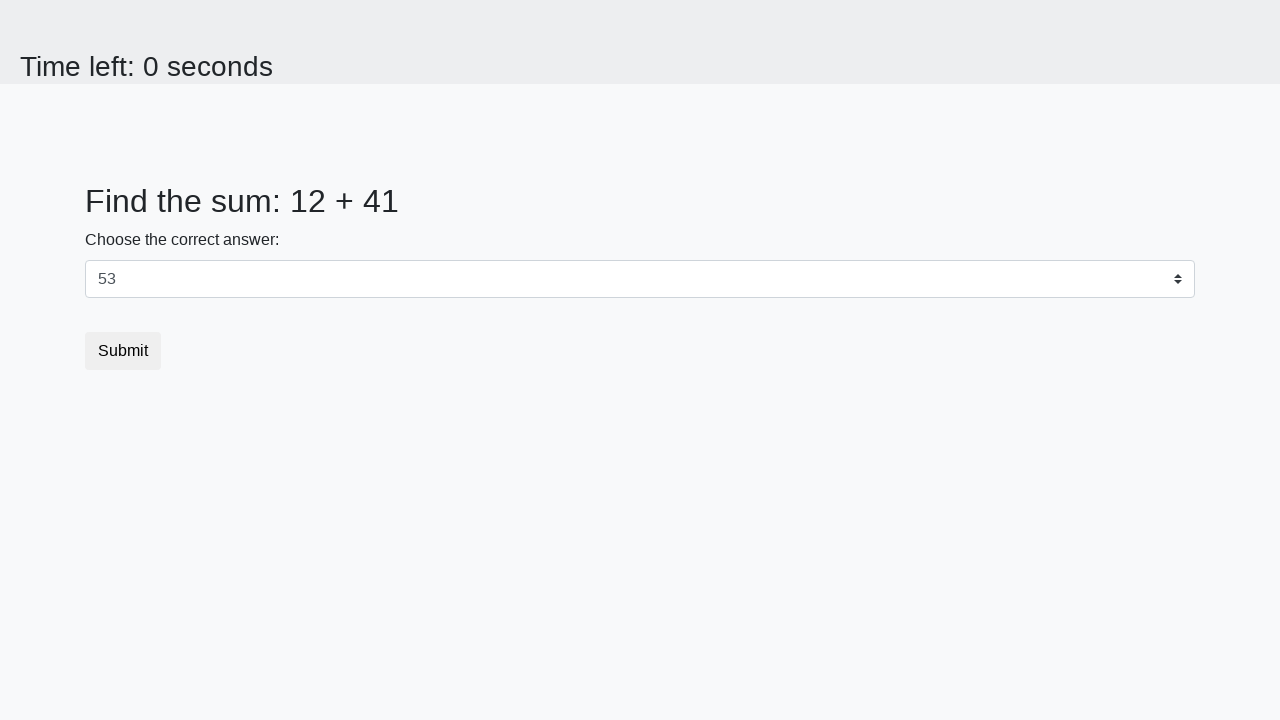

Clicked submit button to complete the math quiz at (123, 351) on button[type='submit']
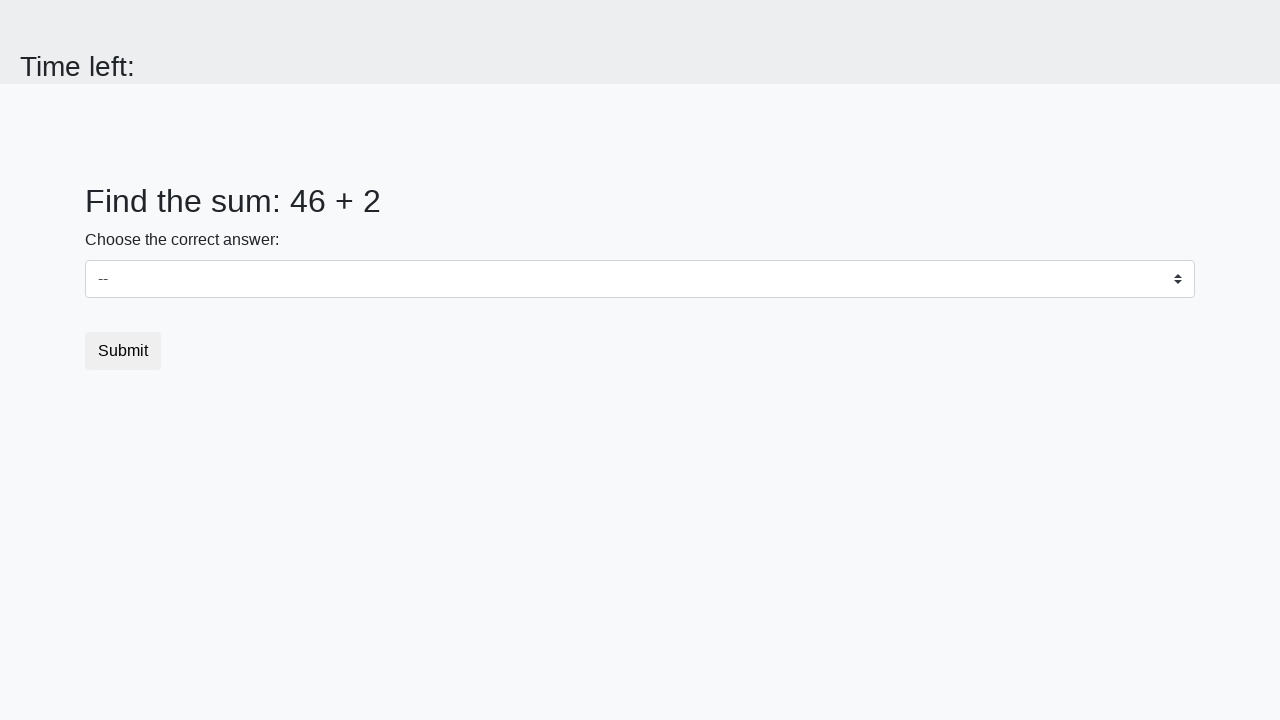

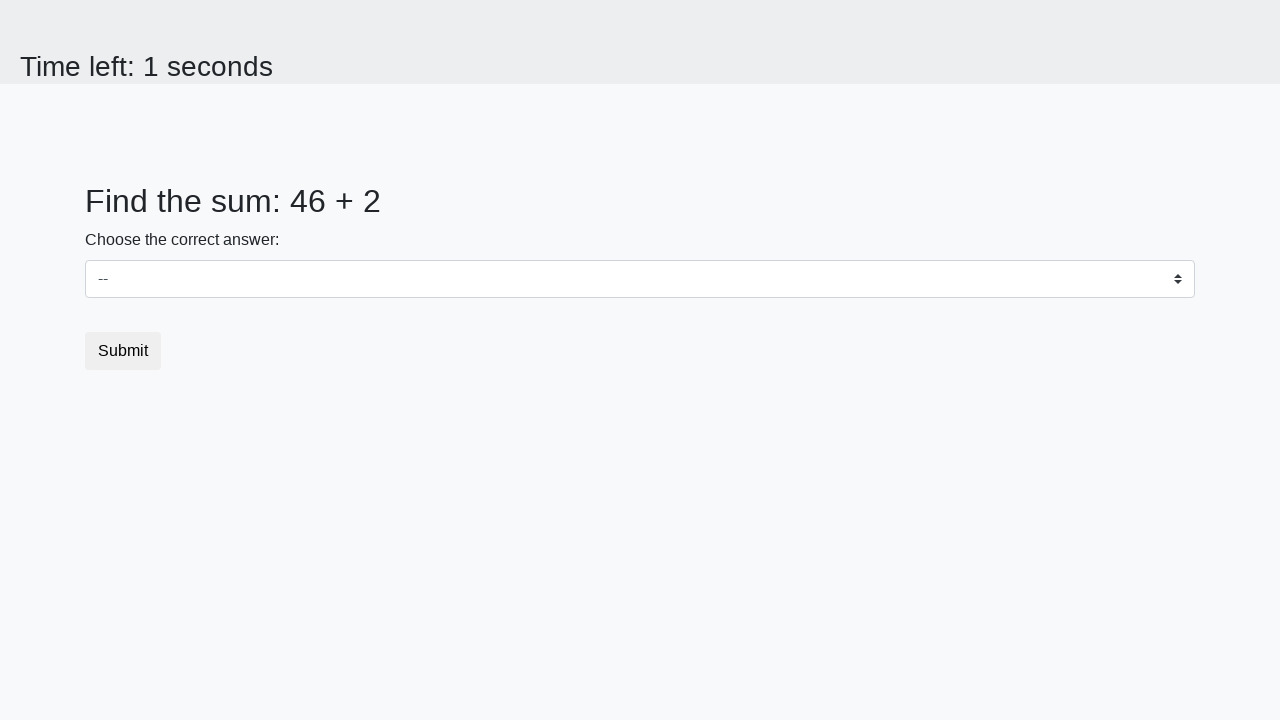